Tests input field interactions by entering values, clearing the field, and re-entering new values multiple times.

Starting URL: https://the-internet.herokuapp.com/inputs

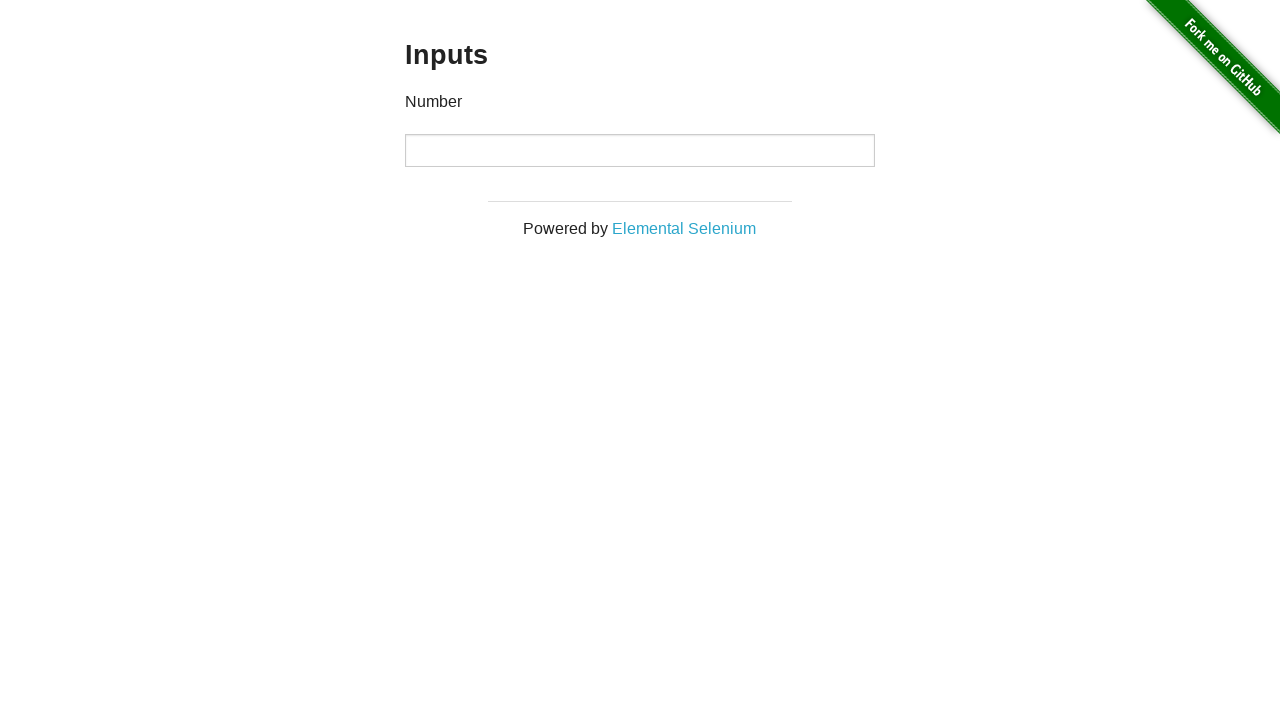

Entered first value '123' into input field on input
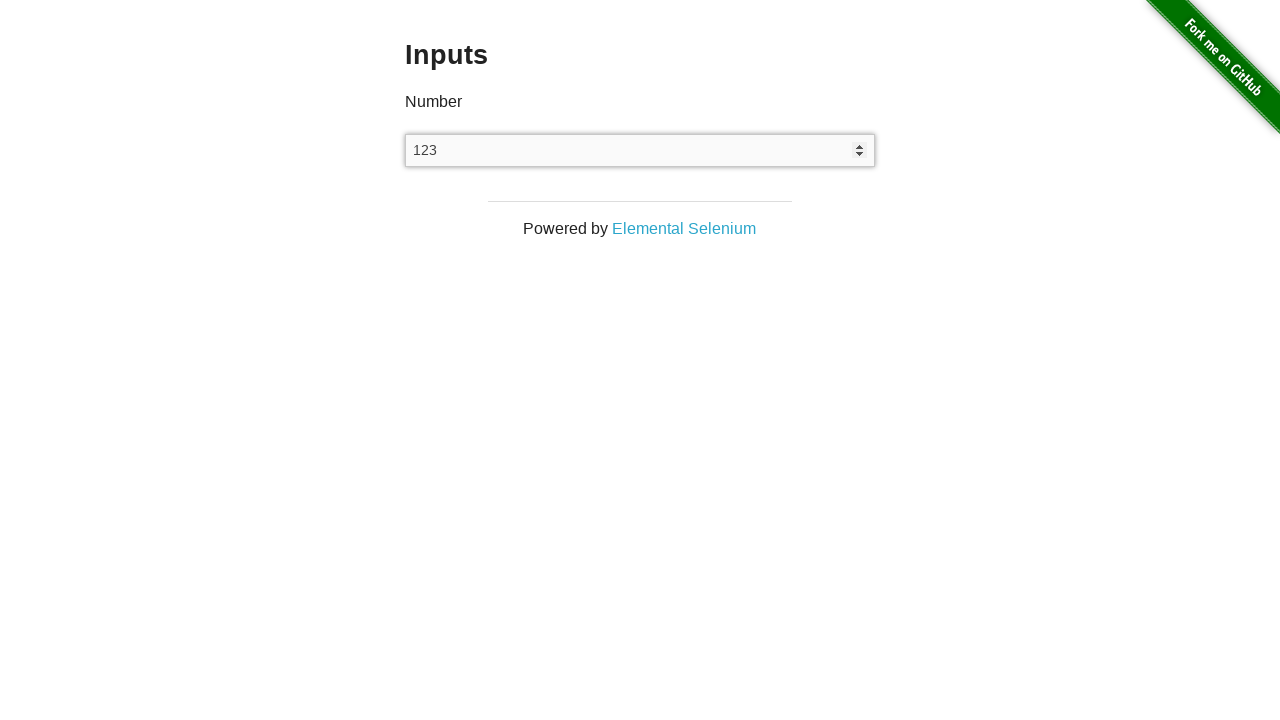

Cleared the input field on input
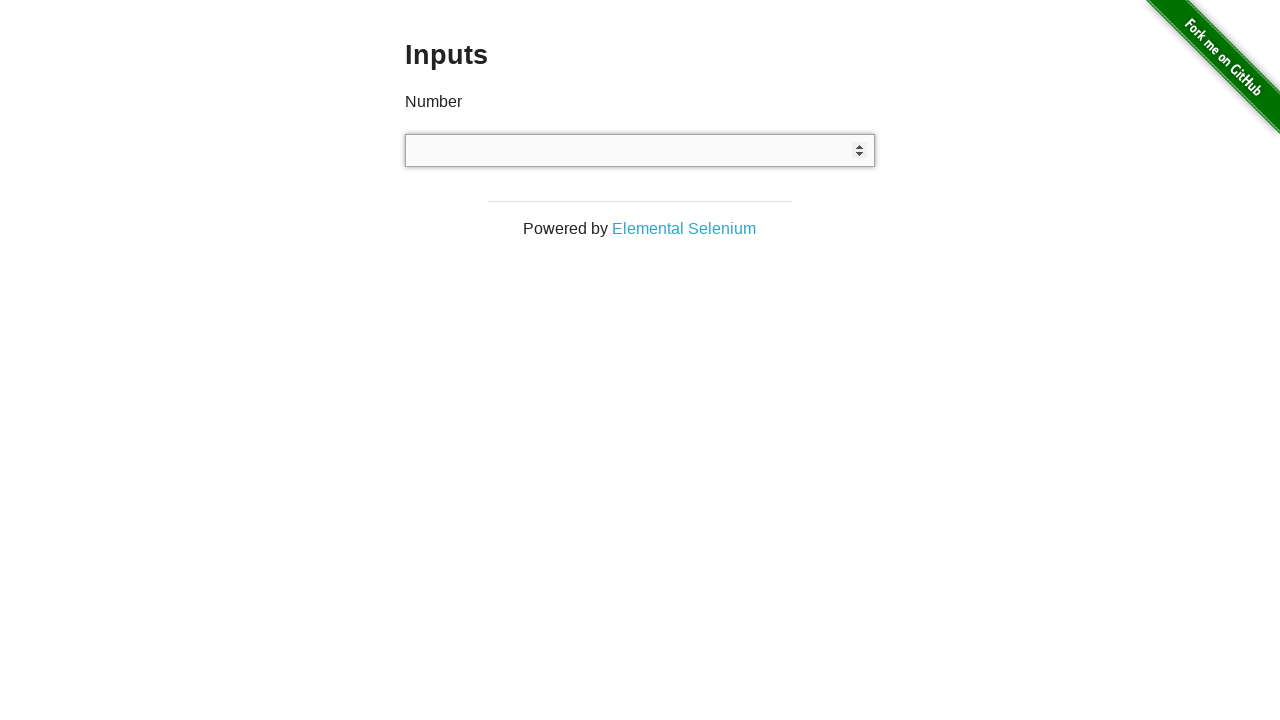

Entered second value '456' into input field on input
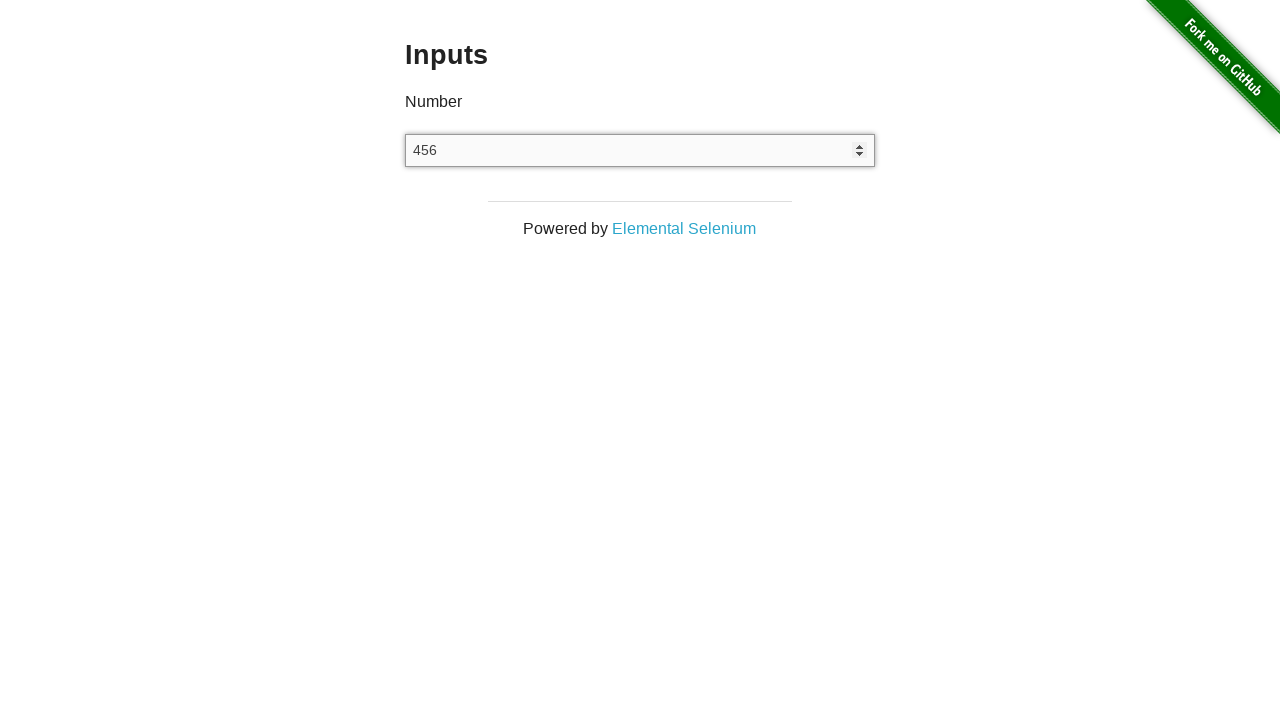

Cleared the input field again on input
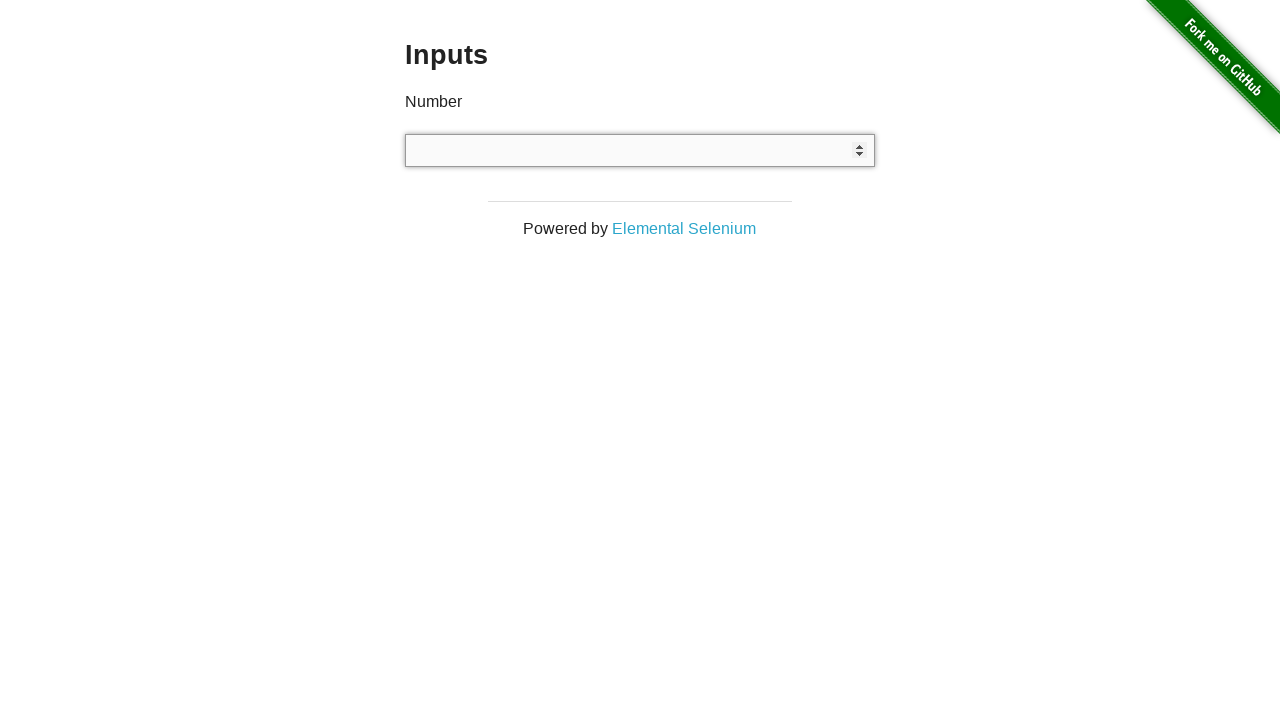

Clicked on the input field at (640, 150) on input
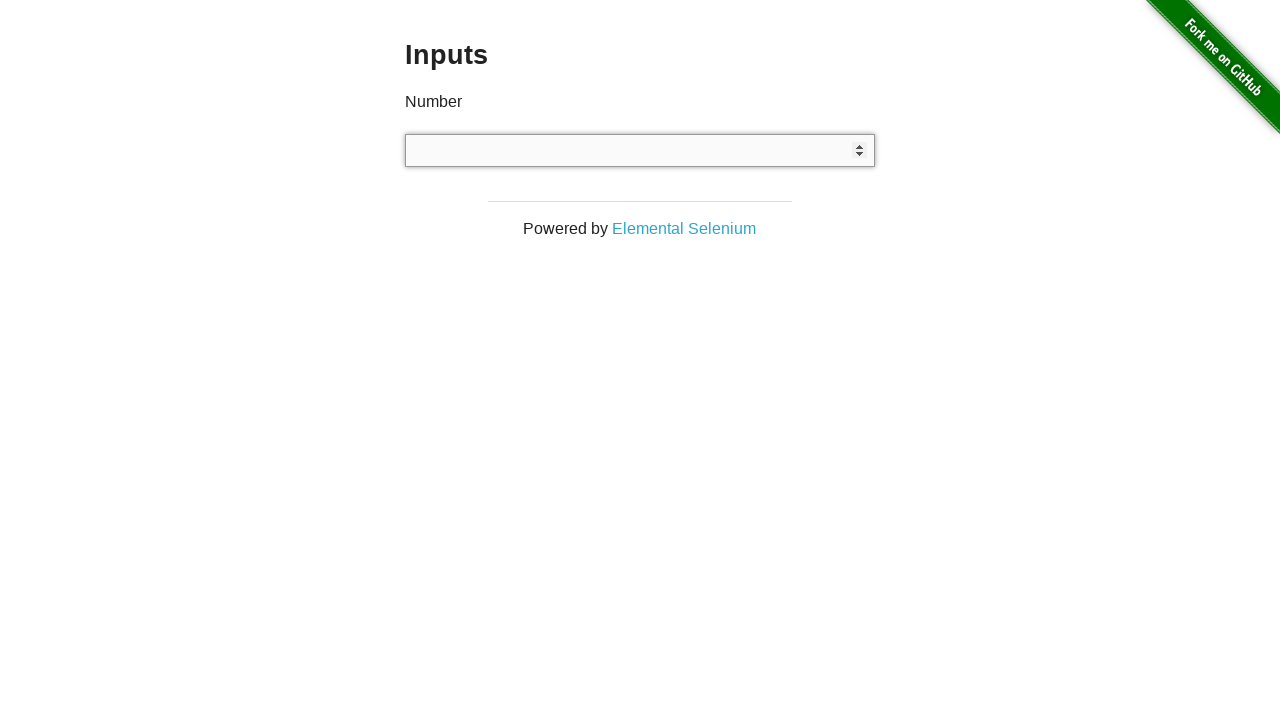

Entered third value '789' into input field on input
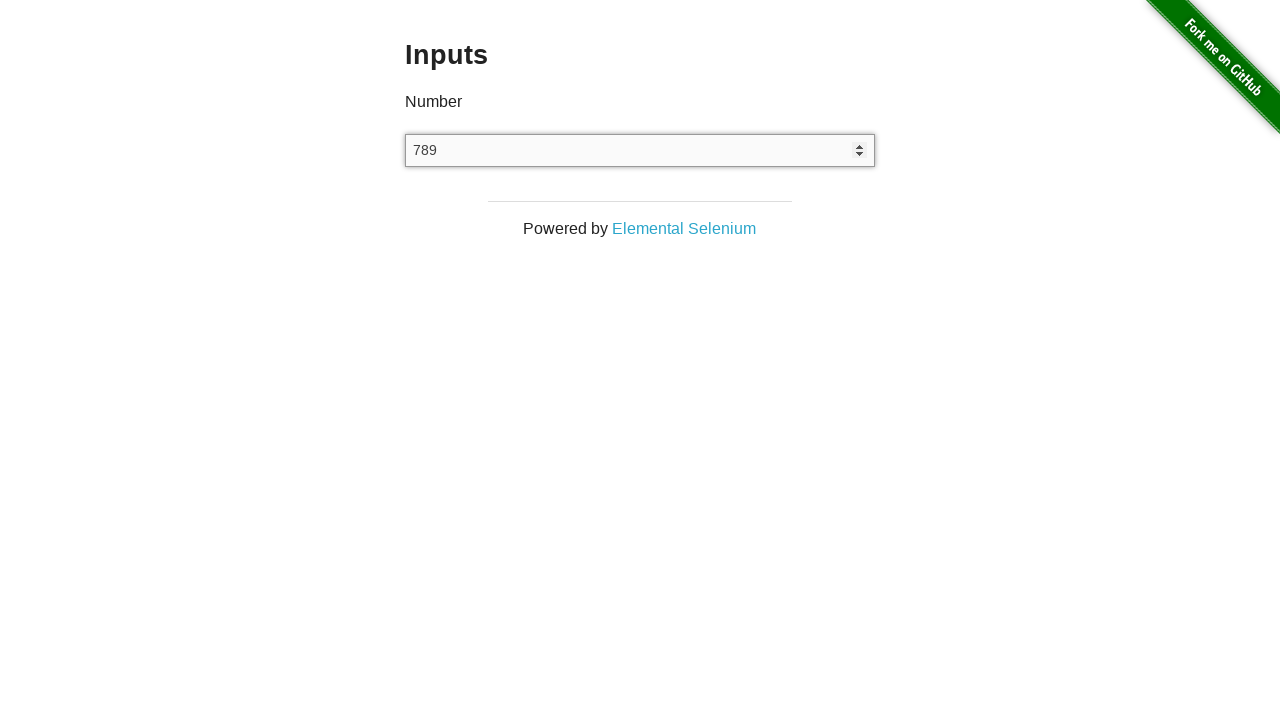

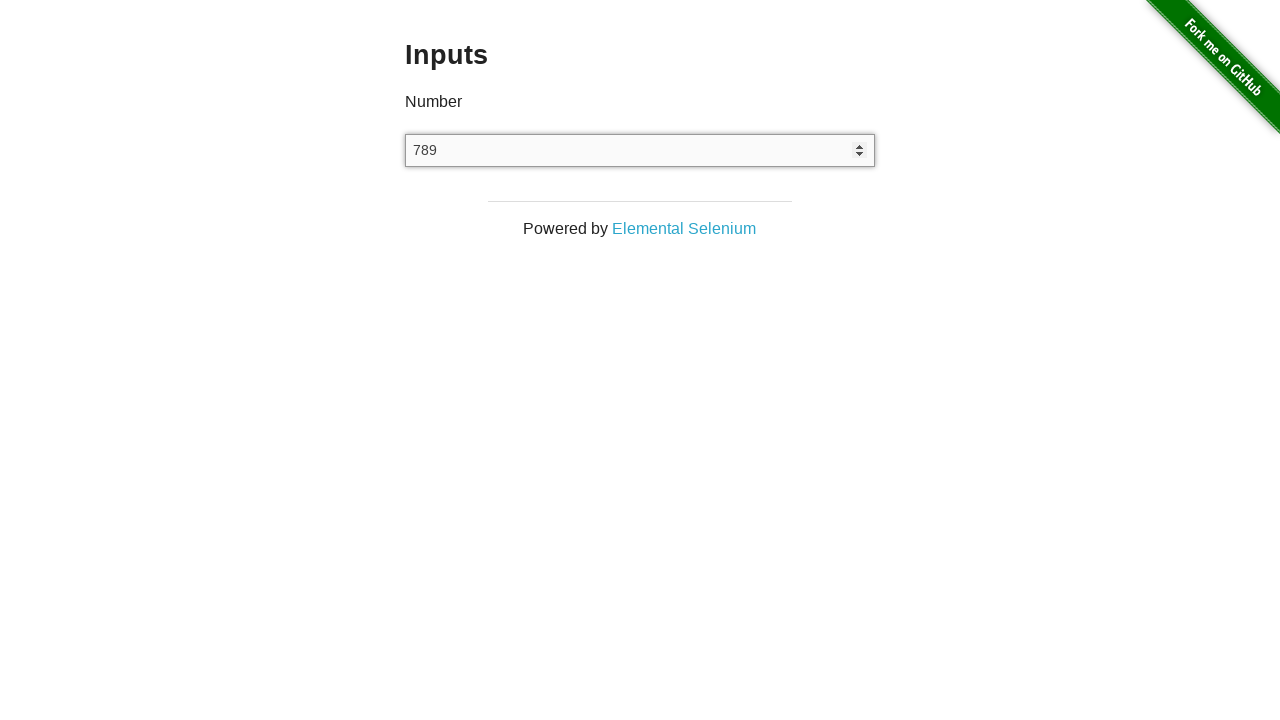